Navigates to a grocery shopping website and adds specific items (Cucumber, Brocolli, Beetroot) to the cart by finding them in the product list and clicking their Add to Cart buttons

Starting URL: https://rahulshettyacademy.com/seleniumPractise/

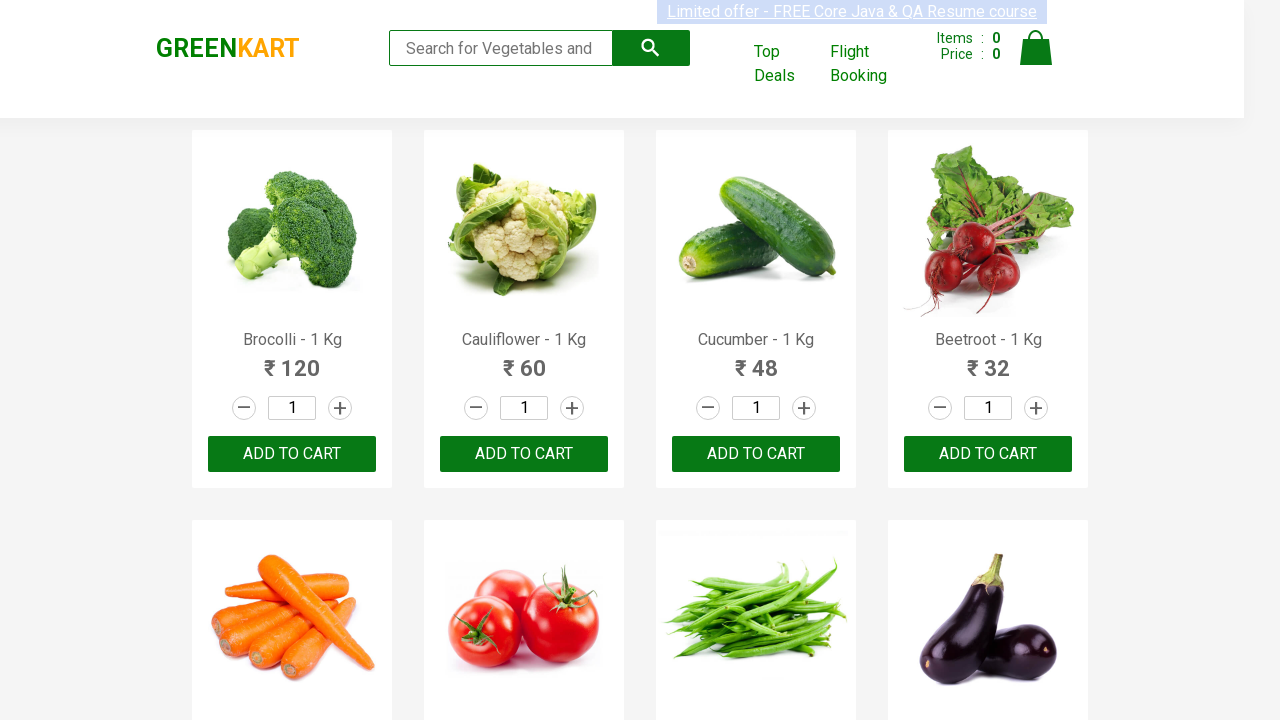

Retrieved all product name elements from the grocery website
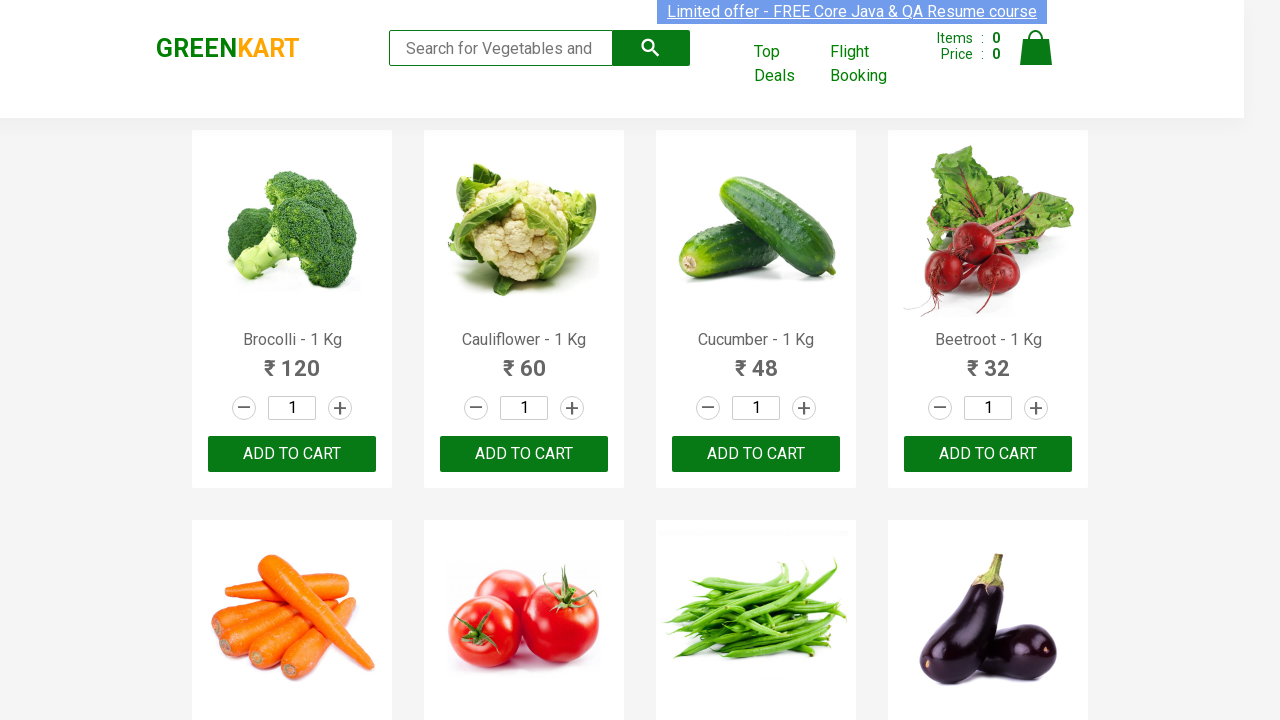

Retrieved product text for product at index 0
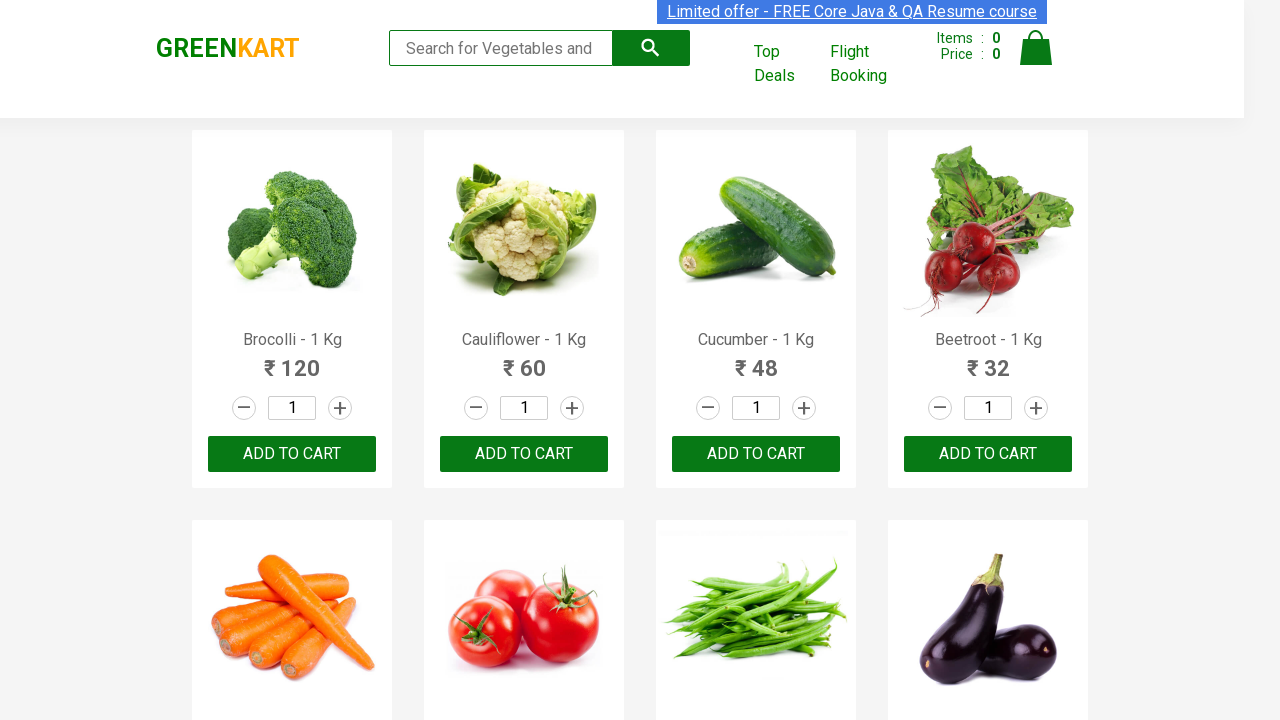

Clicked Add to Cart button for Brocolli at (292, 454) on div.product-action > button >> nth=0
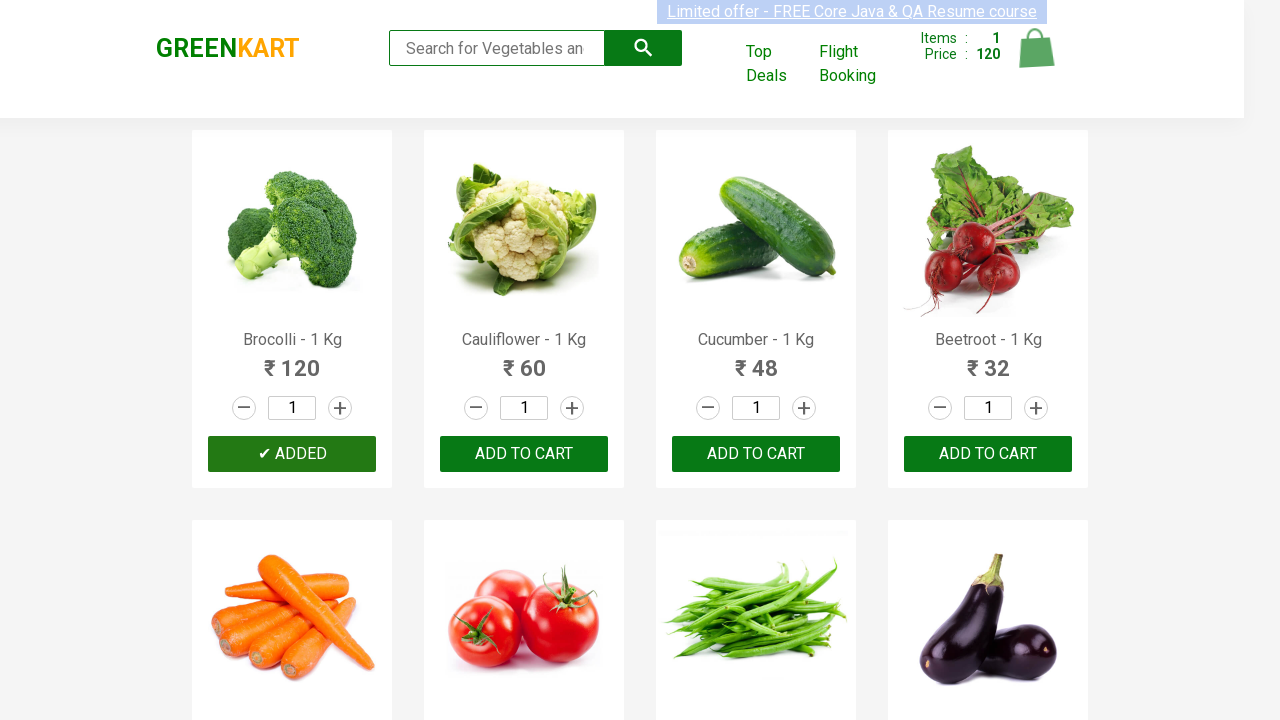

Retrieved product text for product at index 1
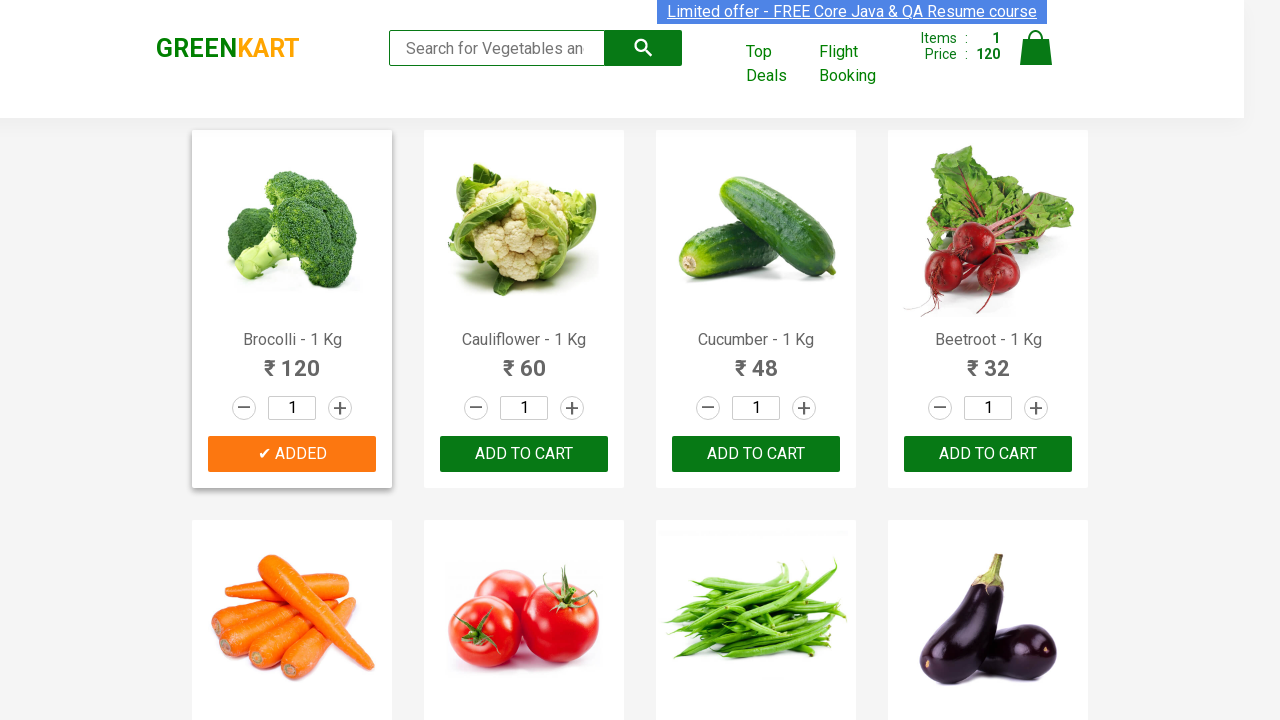

Retrieved product text for product at index 2
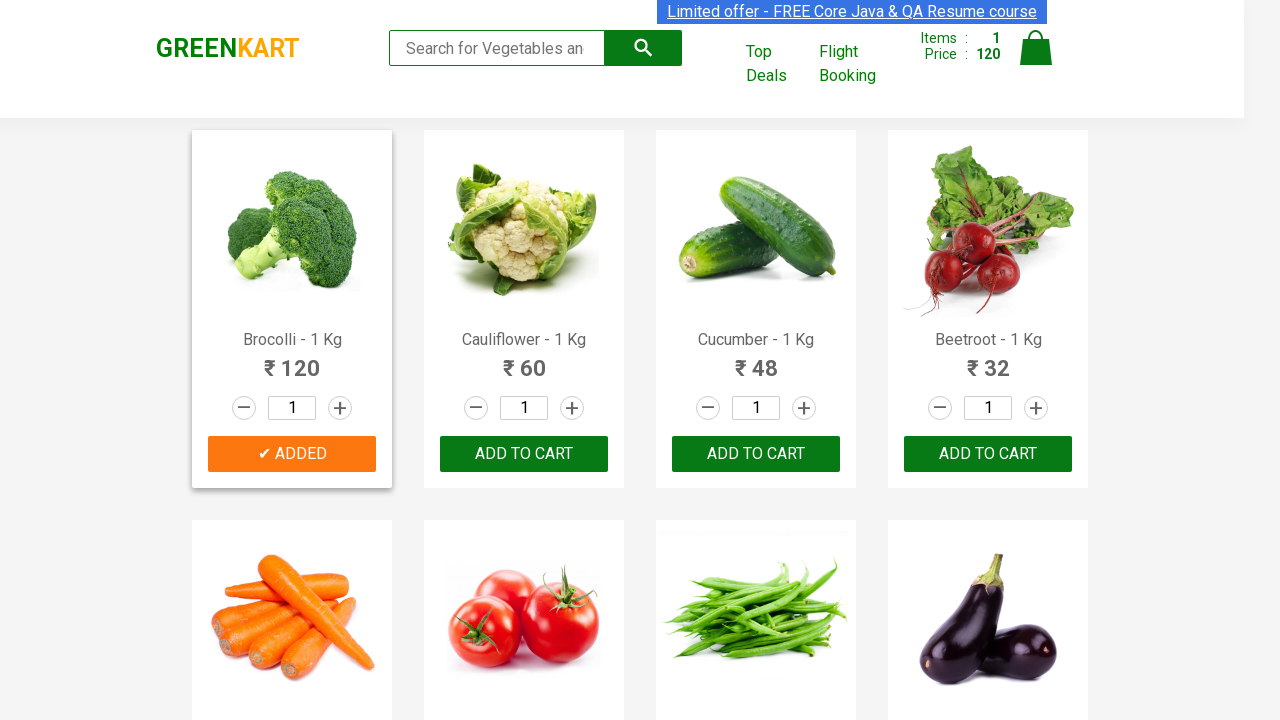

Clicked Add to Cart button for Cucumber at (756, 454) on div.product-action > button >> nth=2
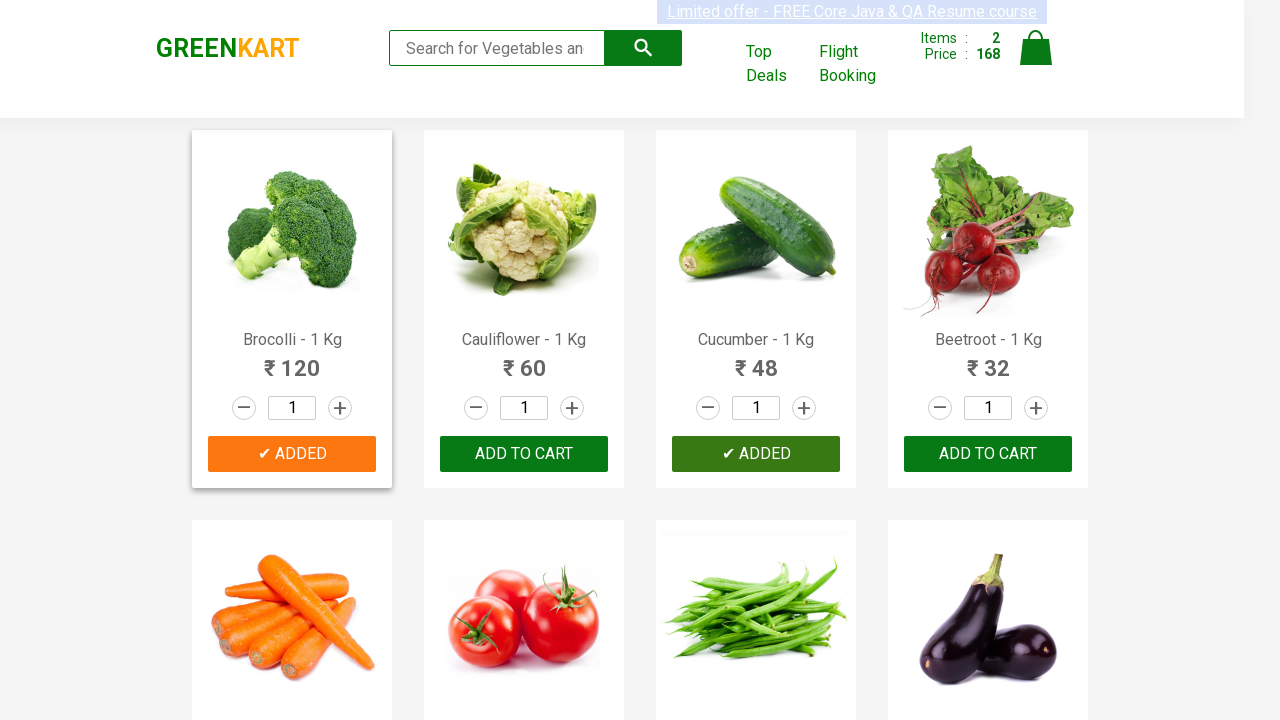

Retrieved product text for product at index 3
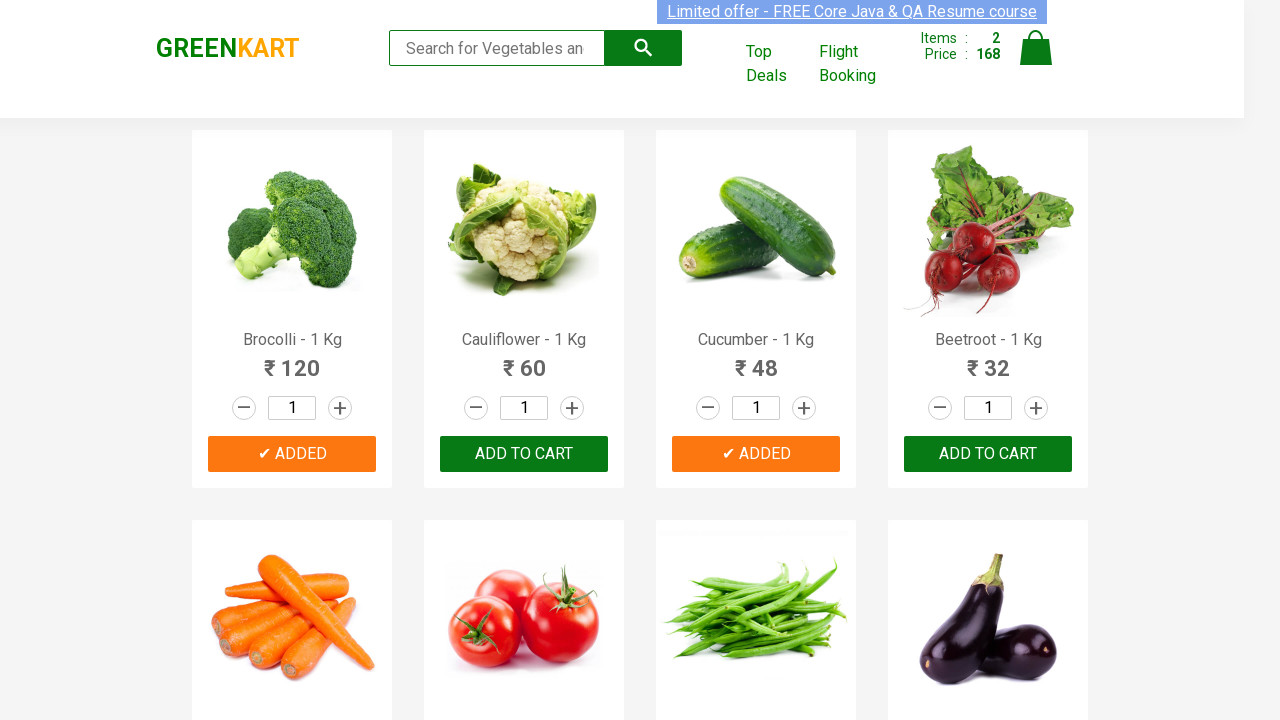

Clicked Add to Cart button for Beetroot at (988, 454) on div.product-action > button >> nth=3
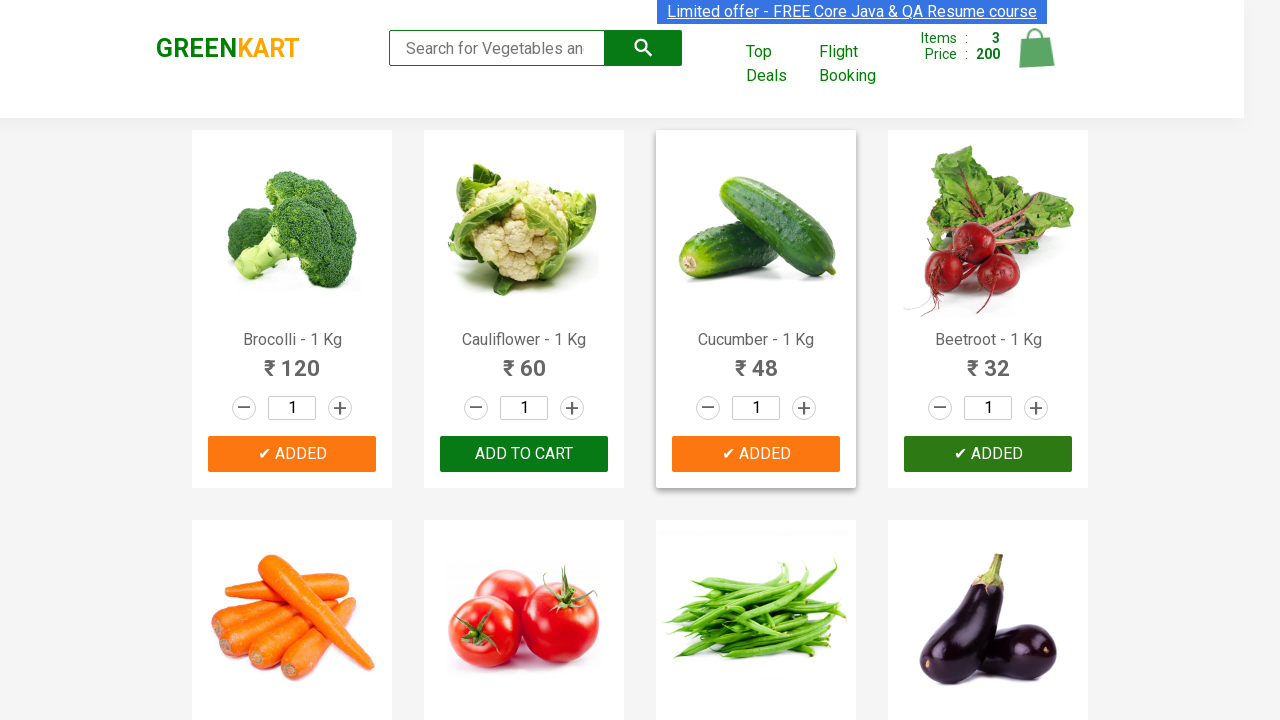

All required items (Cucumber, Brocolli, Beetroot) have been added to cart
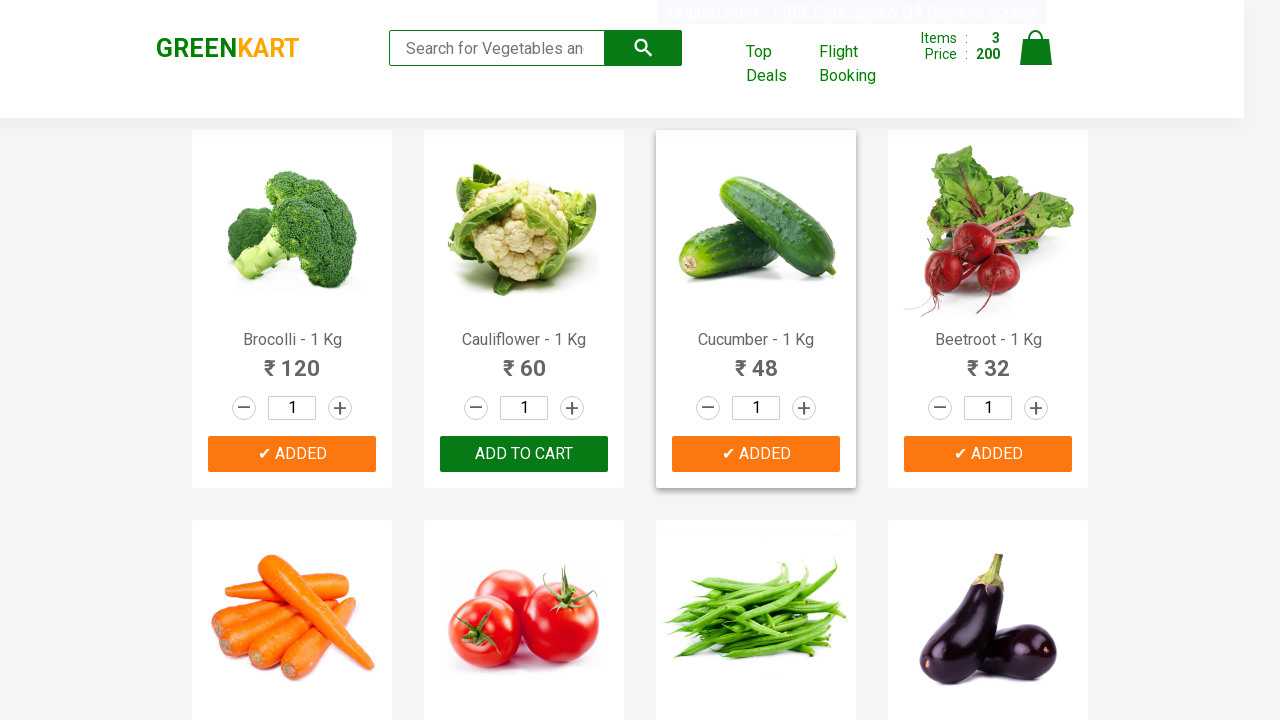

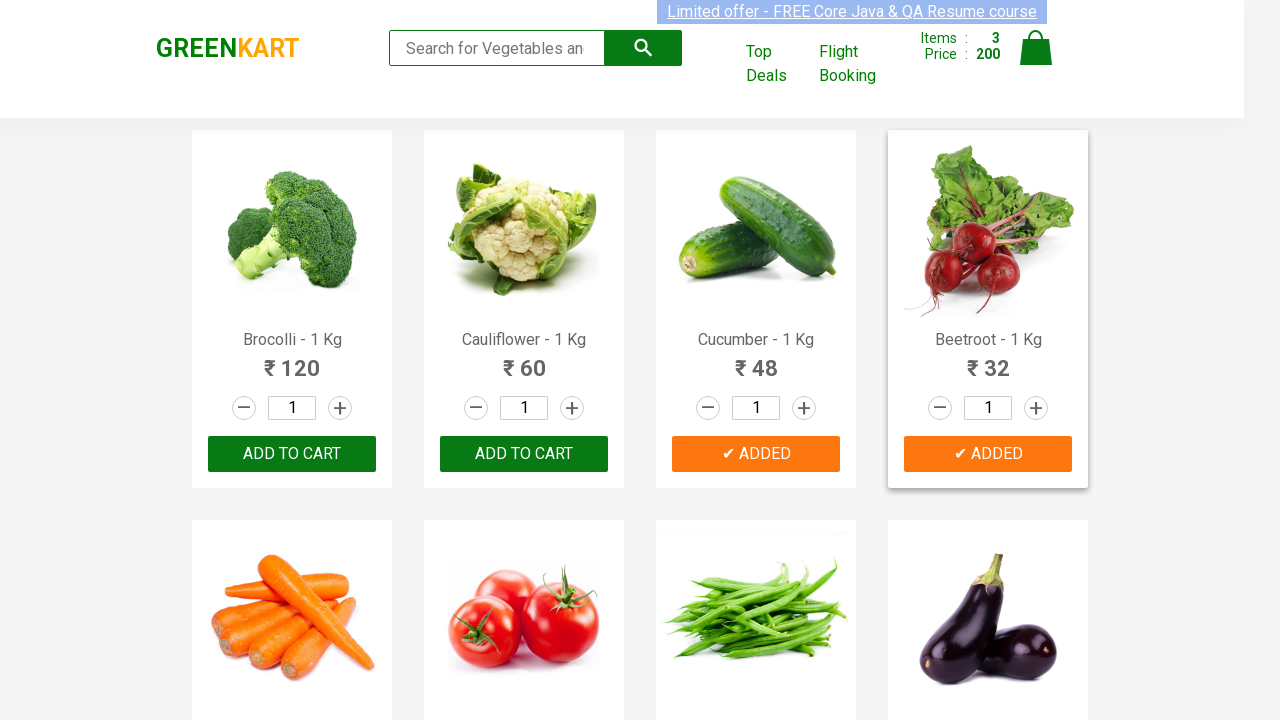